Selects all unselected checkboxes on the page by iterating through them and clicking only those that are not already selected

Starting URL: https://the-internet.herokuapp.com/checkboxes

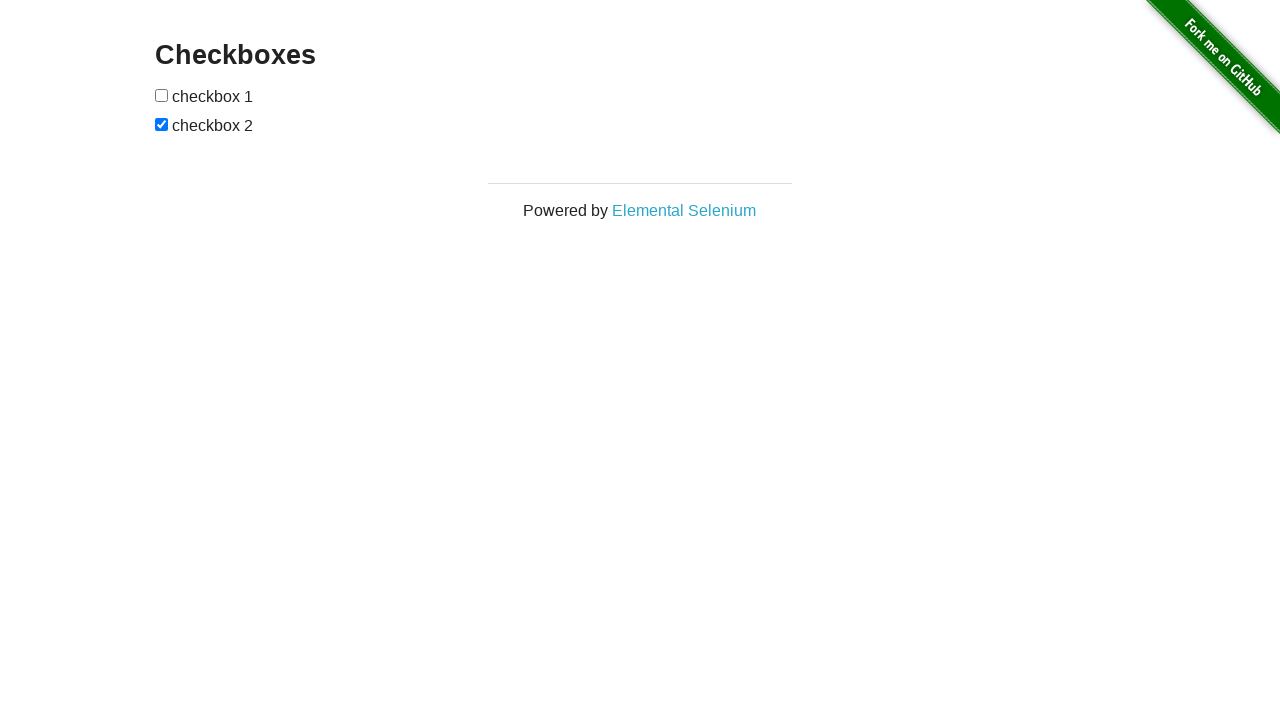

Located all checkboxes in the form
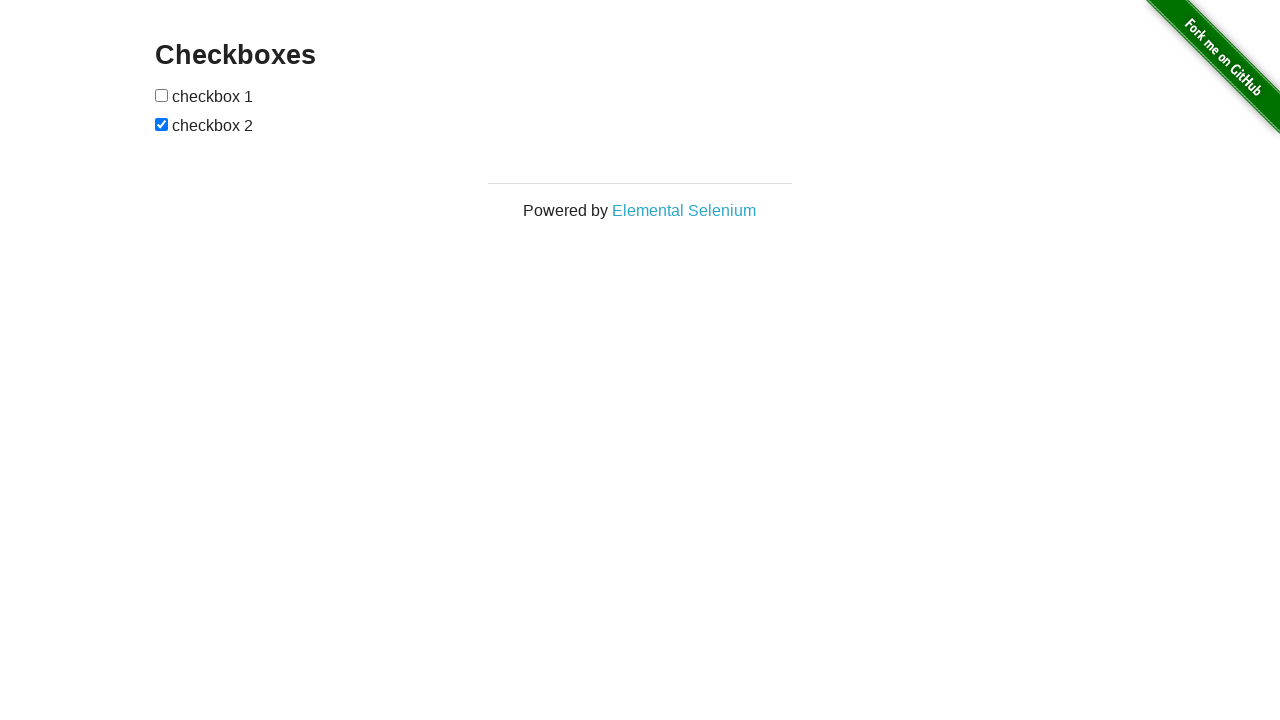

Clicked an unselected checkbox to select it at (162, 95) on xpath=//form[@id='checkboxes']//input >> nth=0
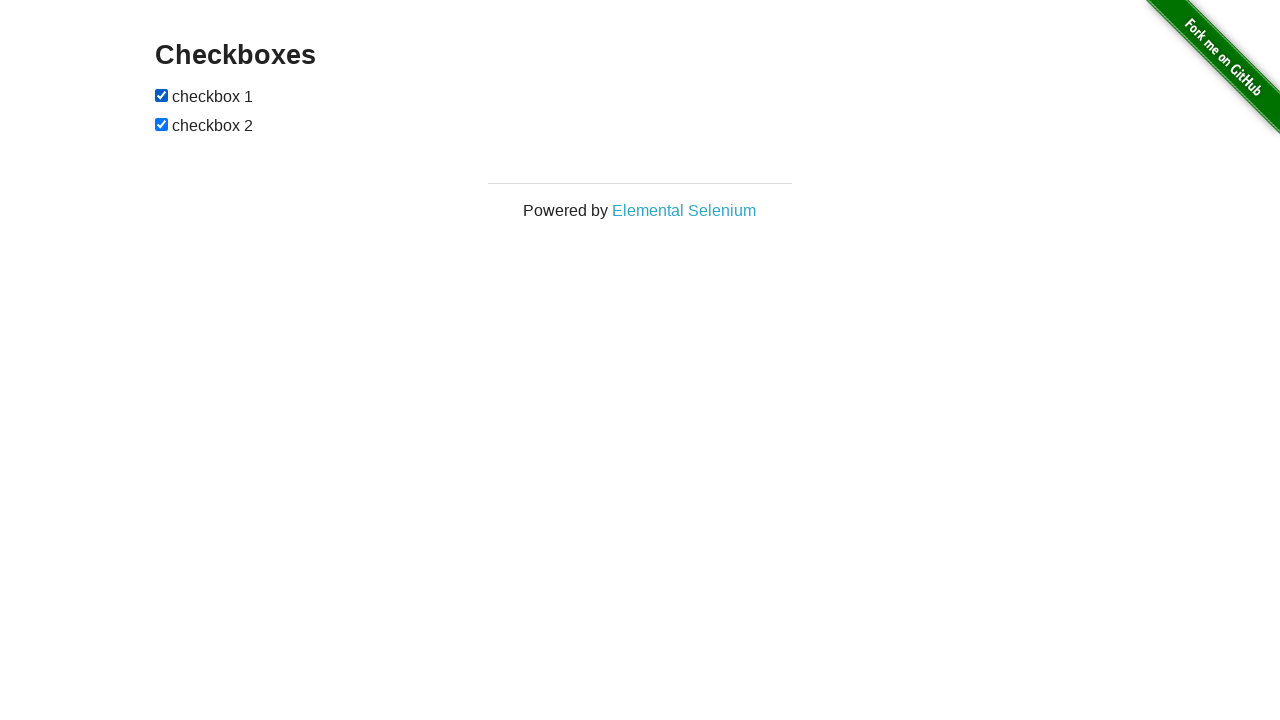

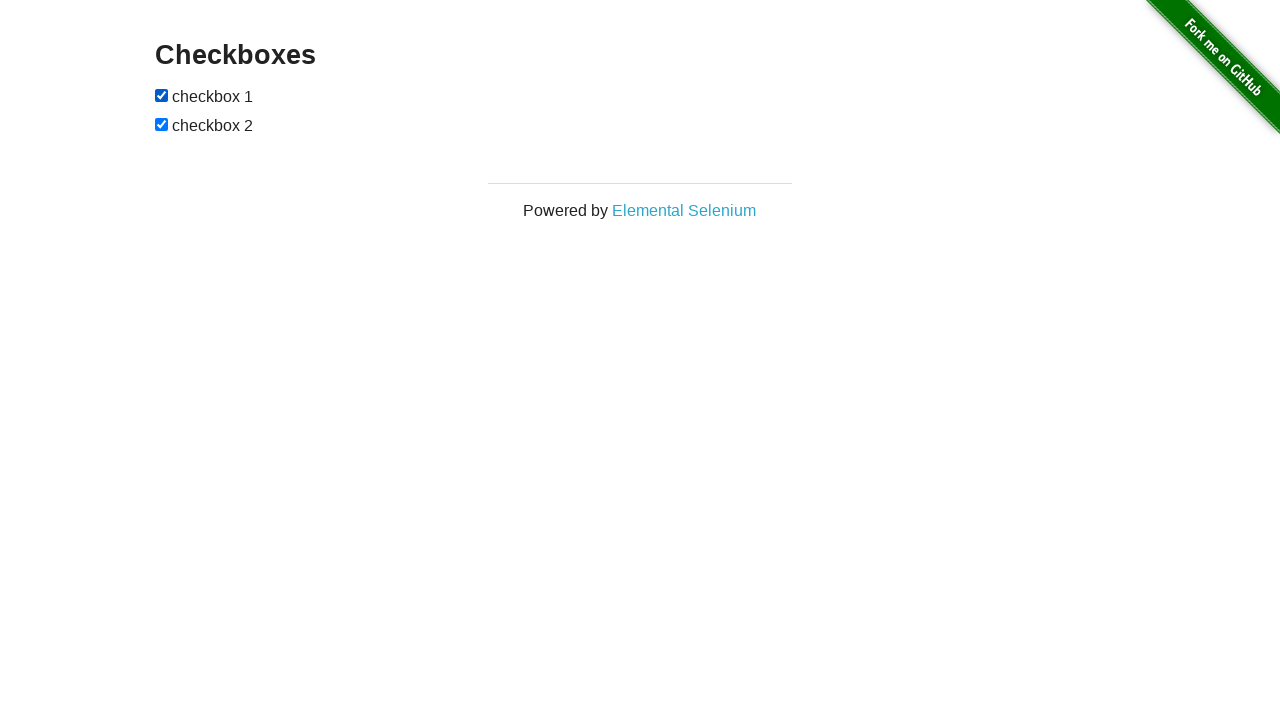